Verifies that the YouTube logo image is displayed on the page

Starting URL: https://www.youtube.com

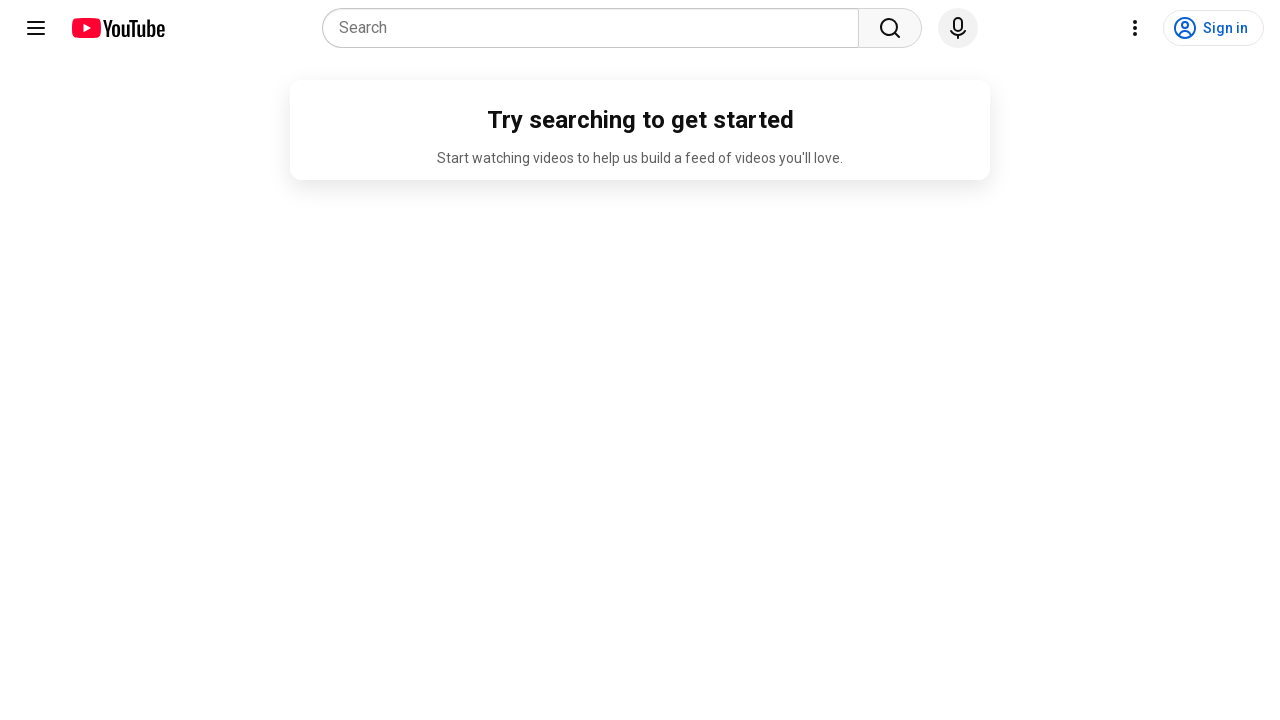

Navigated to YouTube homepage
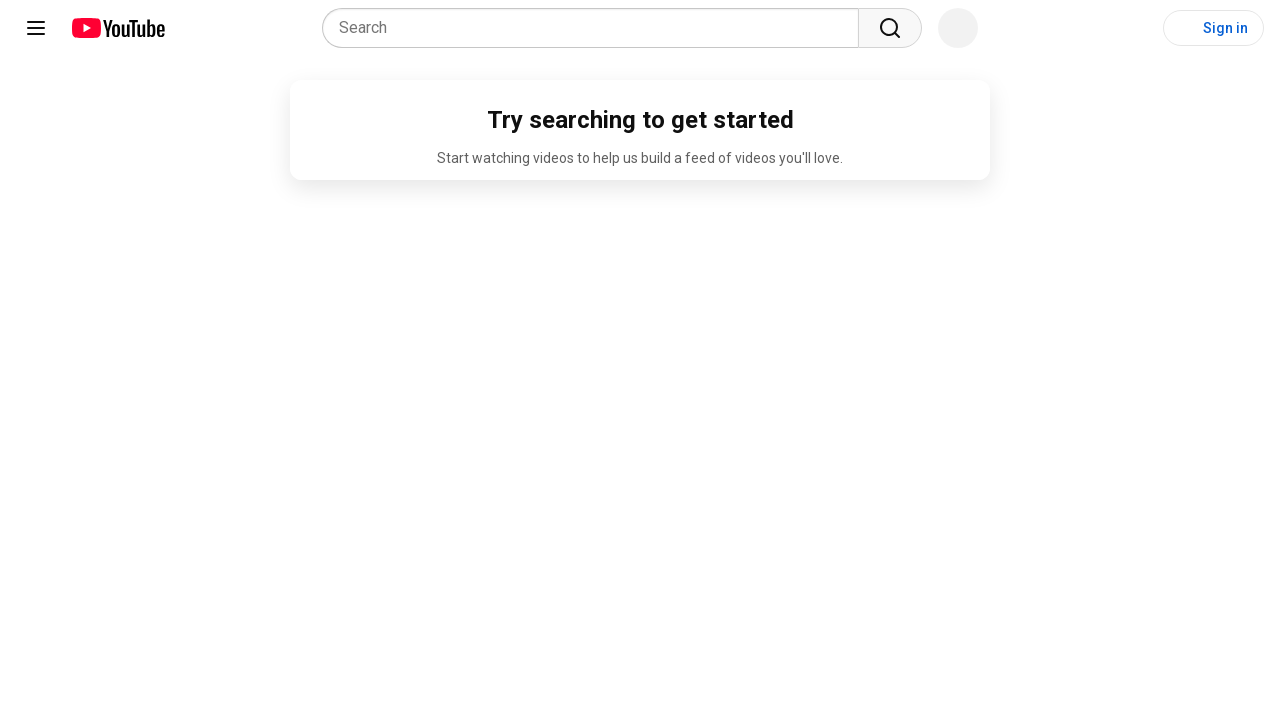

Located YouTube logo element
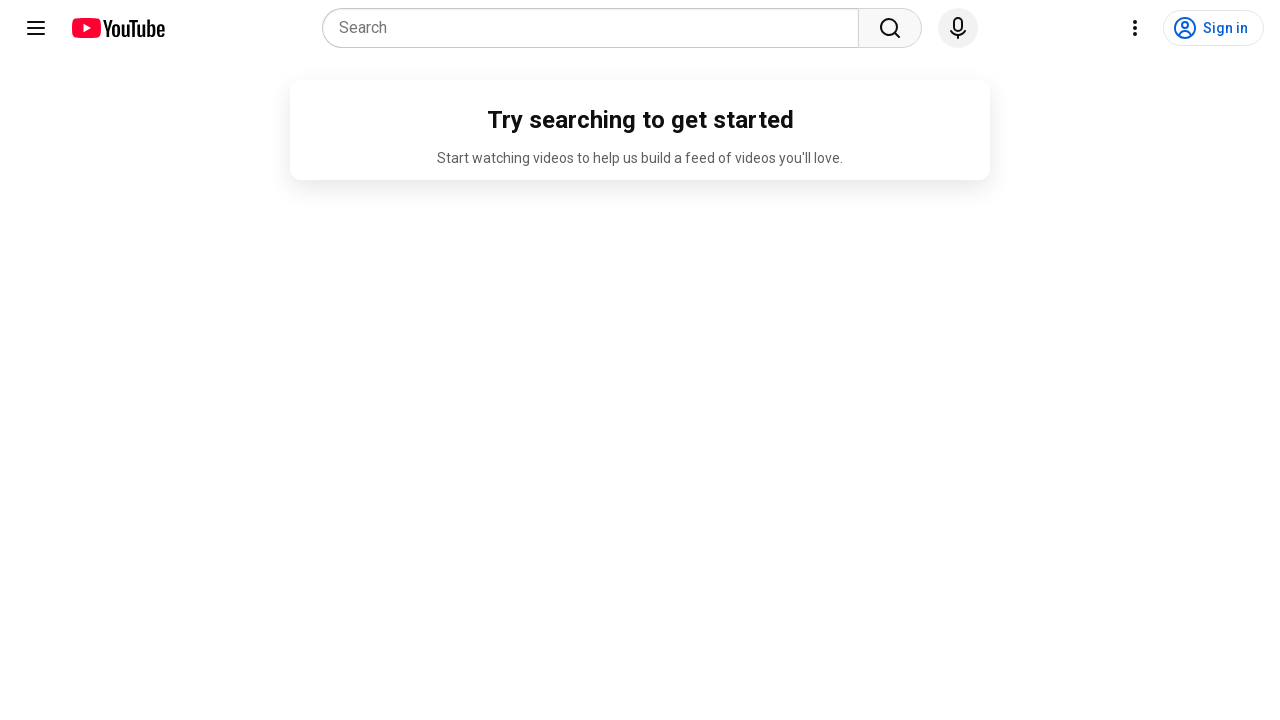

Verified that YouTube logo image is displayed on the page
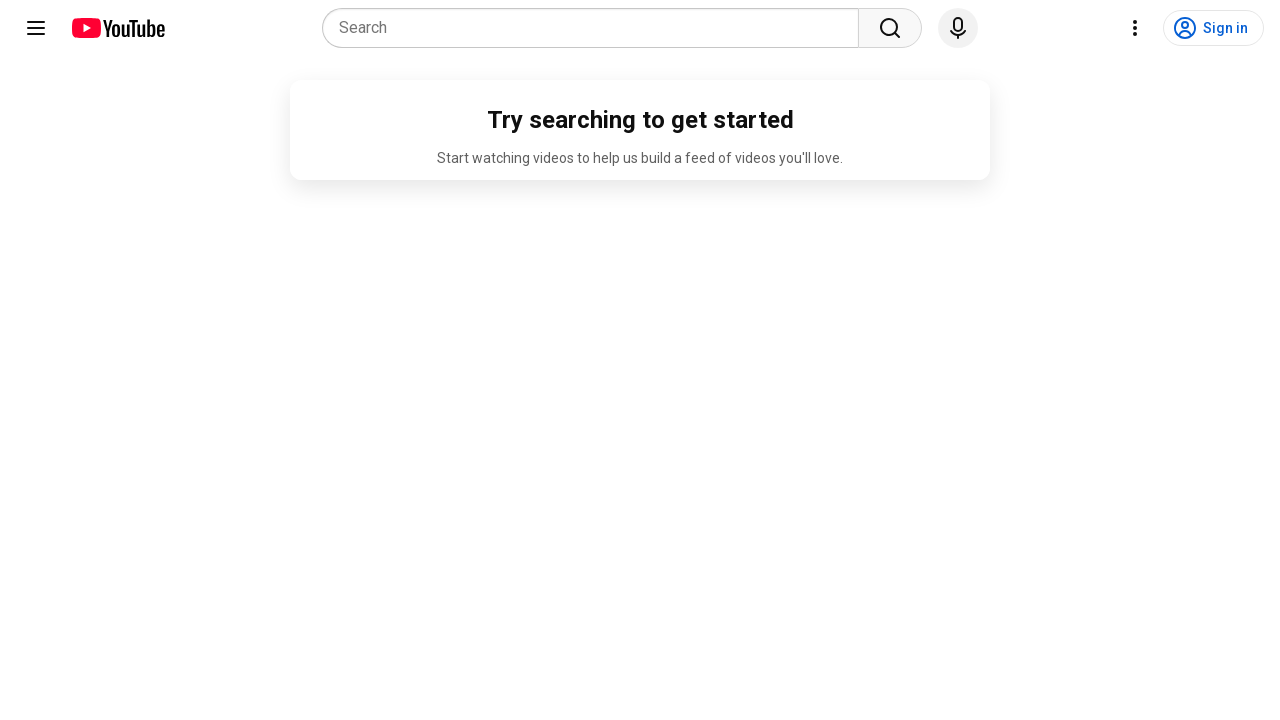

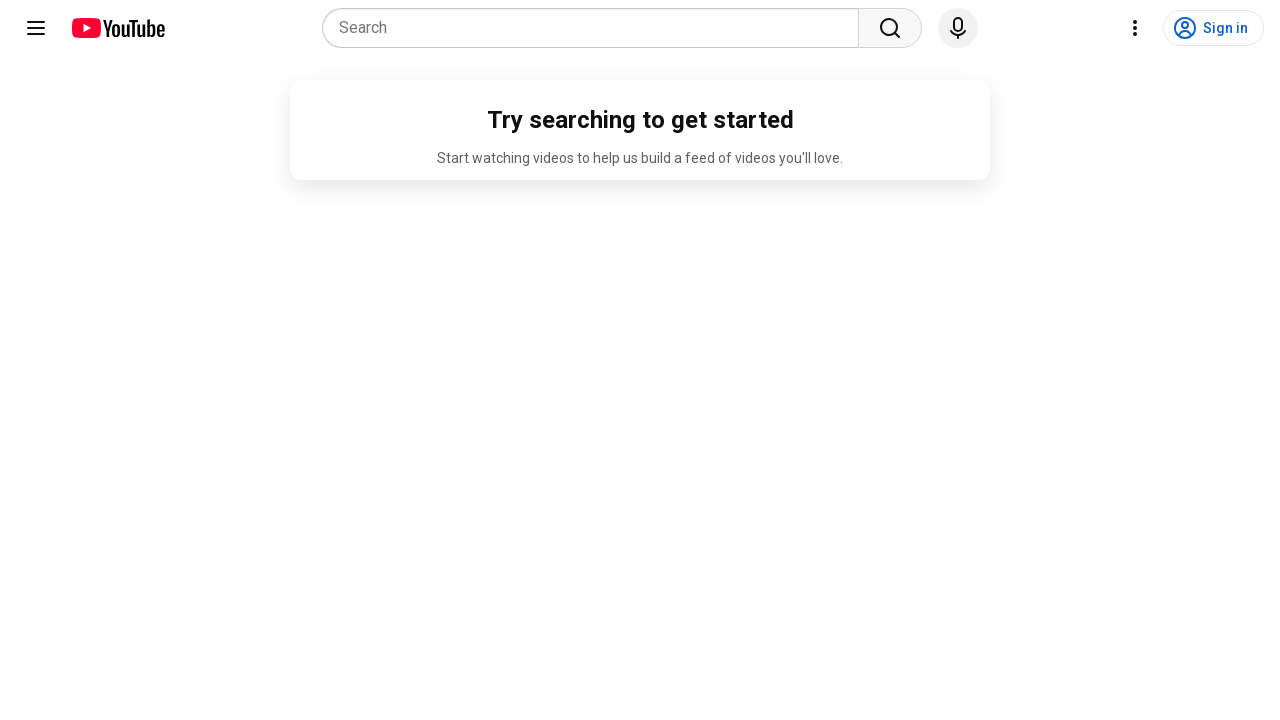